Tests clicking a button with dynamic ID, refreshes the page, and clicks the button again to verify identification works without relying on ID

Starting URL: http://uitestingplayground.com/dynamicid

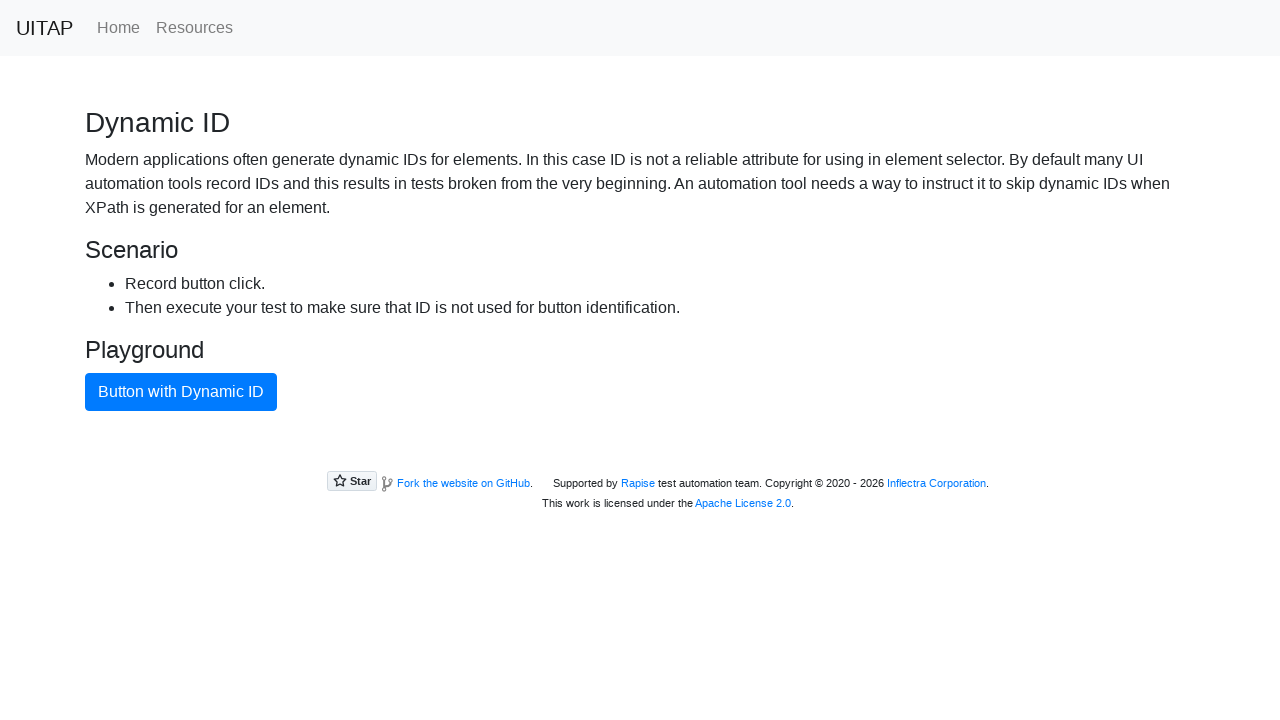

Clicked button with dynamic ID using class selector at (181, 392) on button.btn-primary
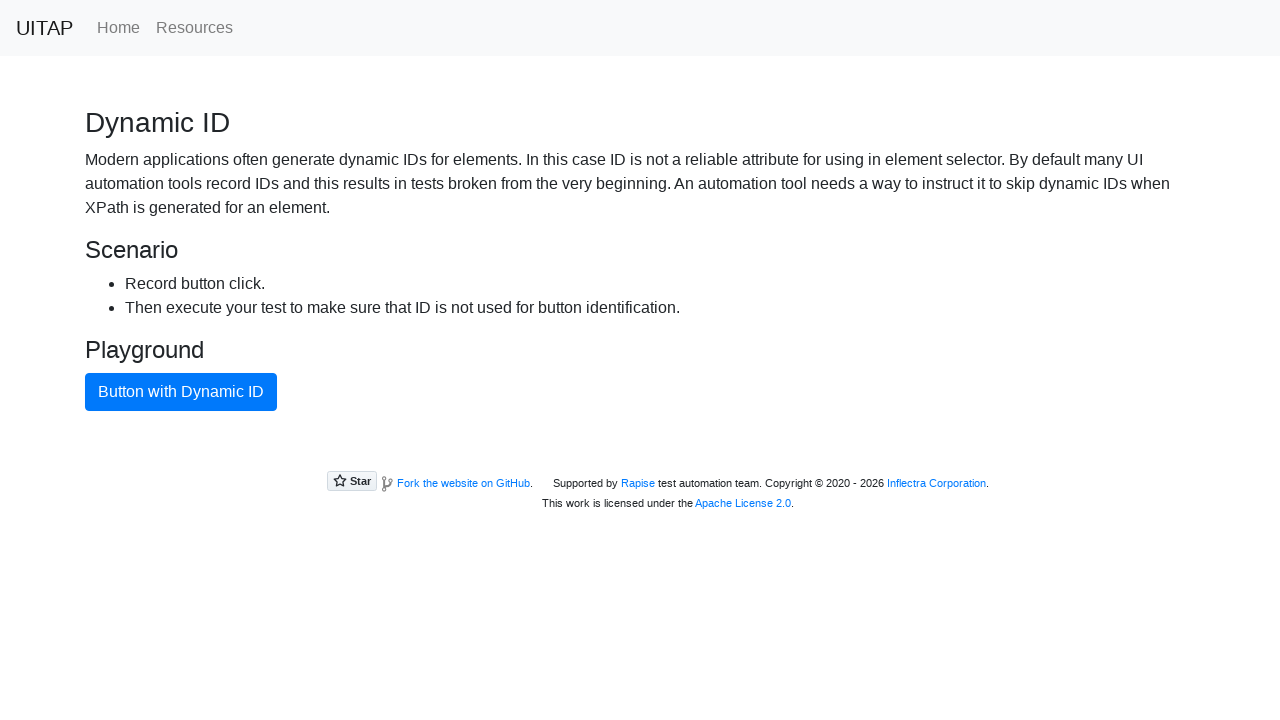

Refreshed the page to generate new dynamic ID
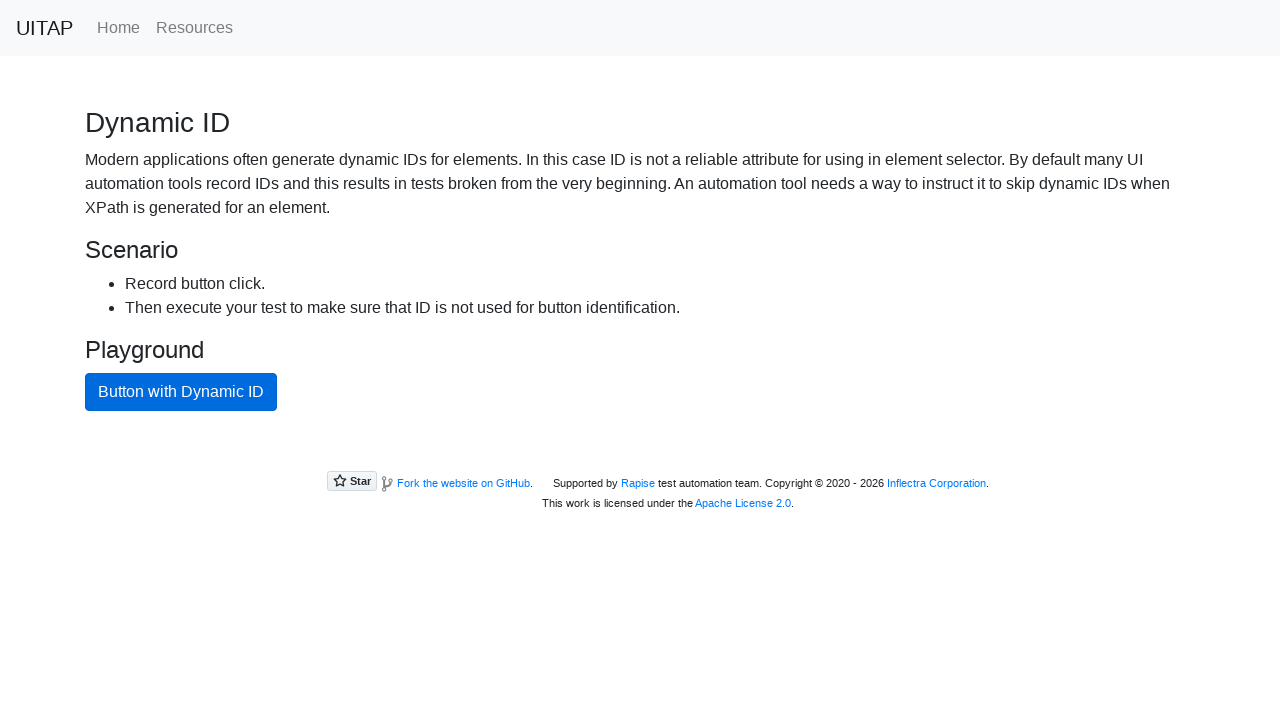

Clicked button again after page refresh to verify identification works without relying on ID at (181, 392) on button.btn-primary
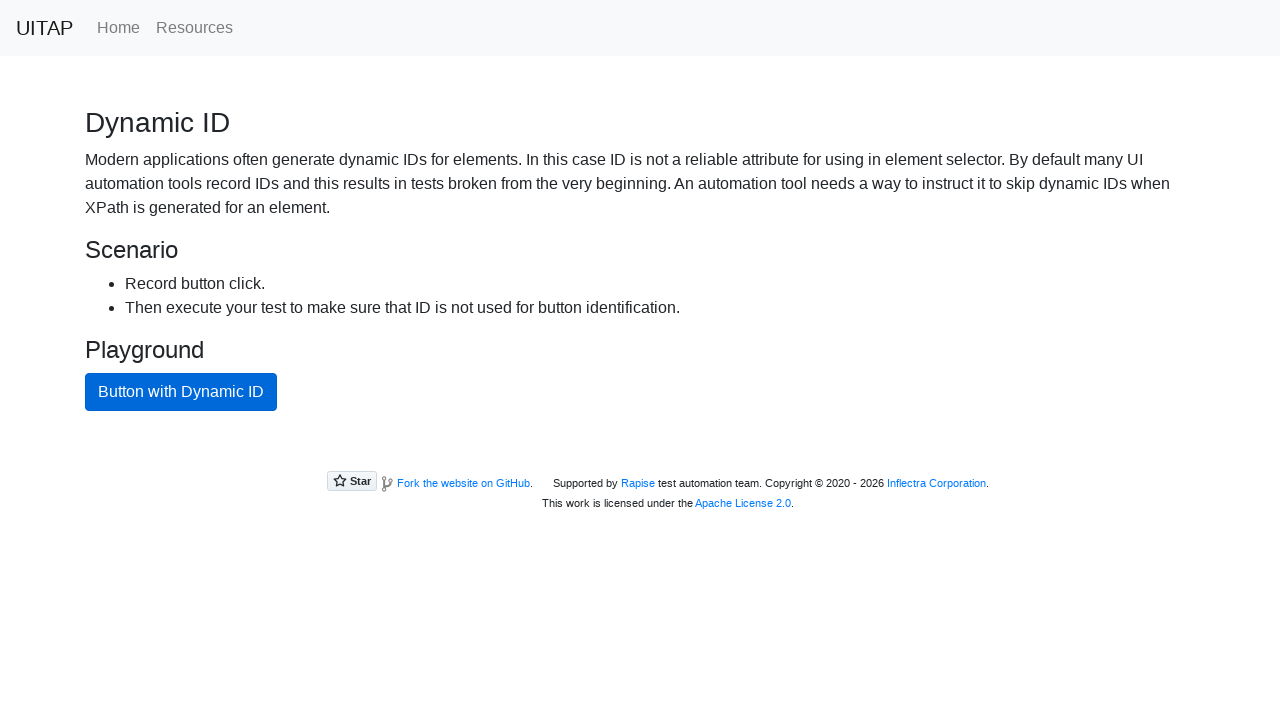

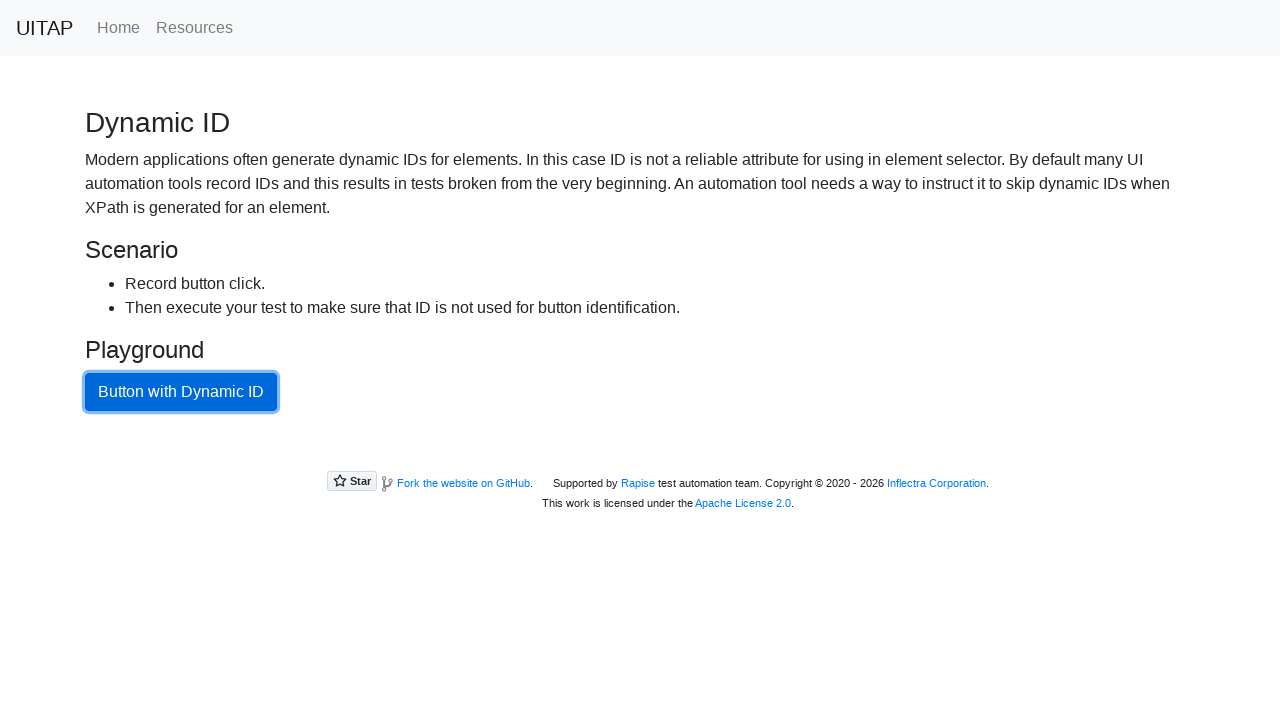